Tests switching to an iframe on W3Schools TryIt editor and clicking a button that triggers a JavaScript confirm dialog

Starting URL: https://www.w3schools.com/js/tryit.asp?filename=tryjs_confirm

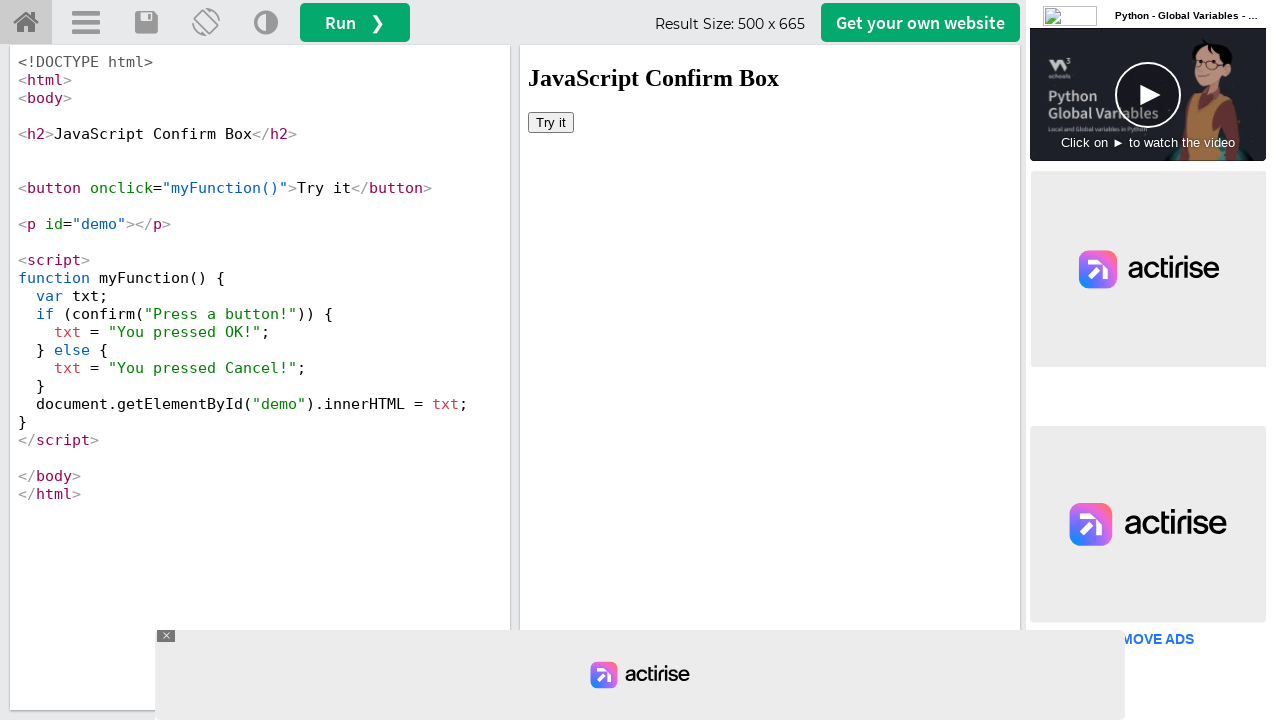

Located iframe with name 'iframeResult'
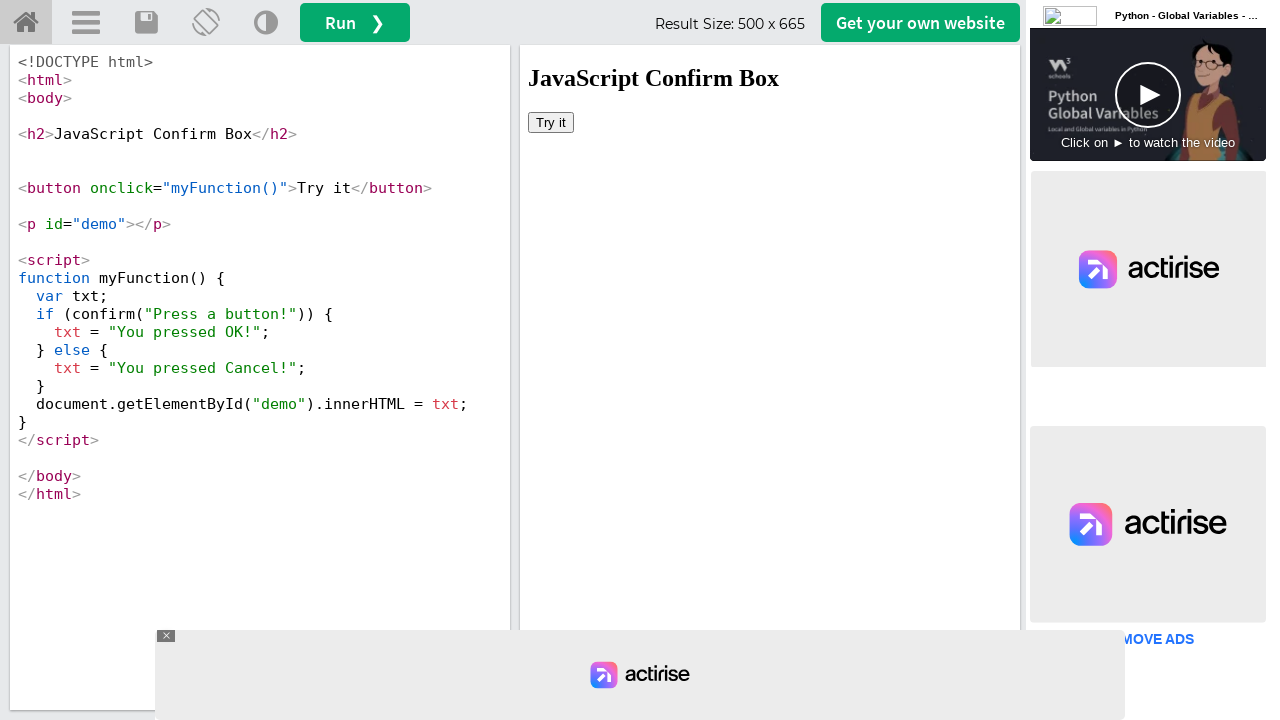

Clicked button with onclick='myFunction()' inside iframe, triggering JavaScript confirm dialog at (551, 122) on iframe[name='iframeResult'] >> internal:control=enter-frame >> xpath=//button[@o
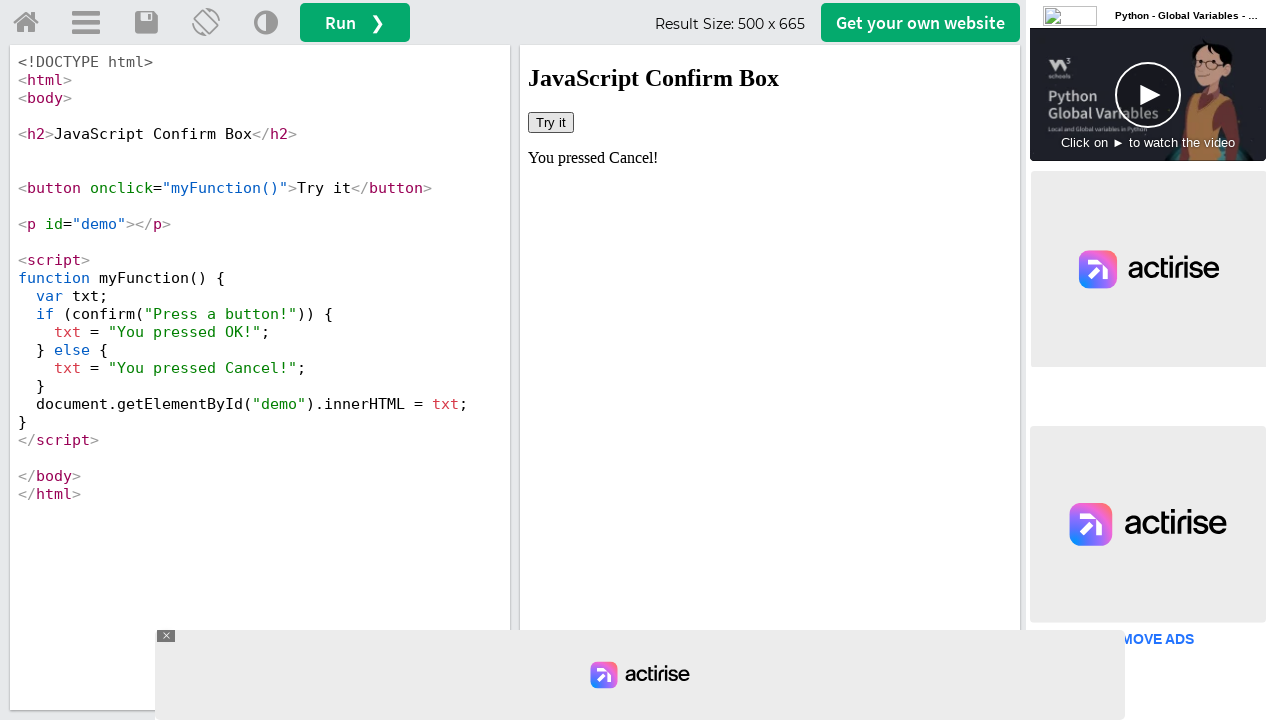

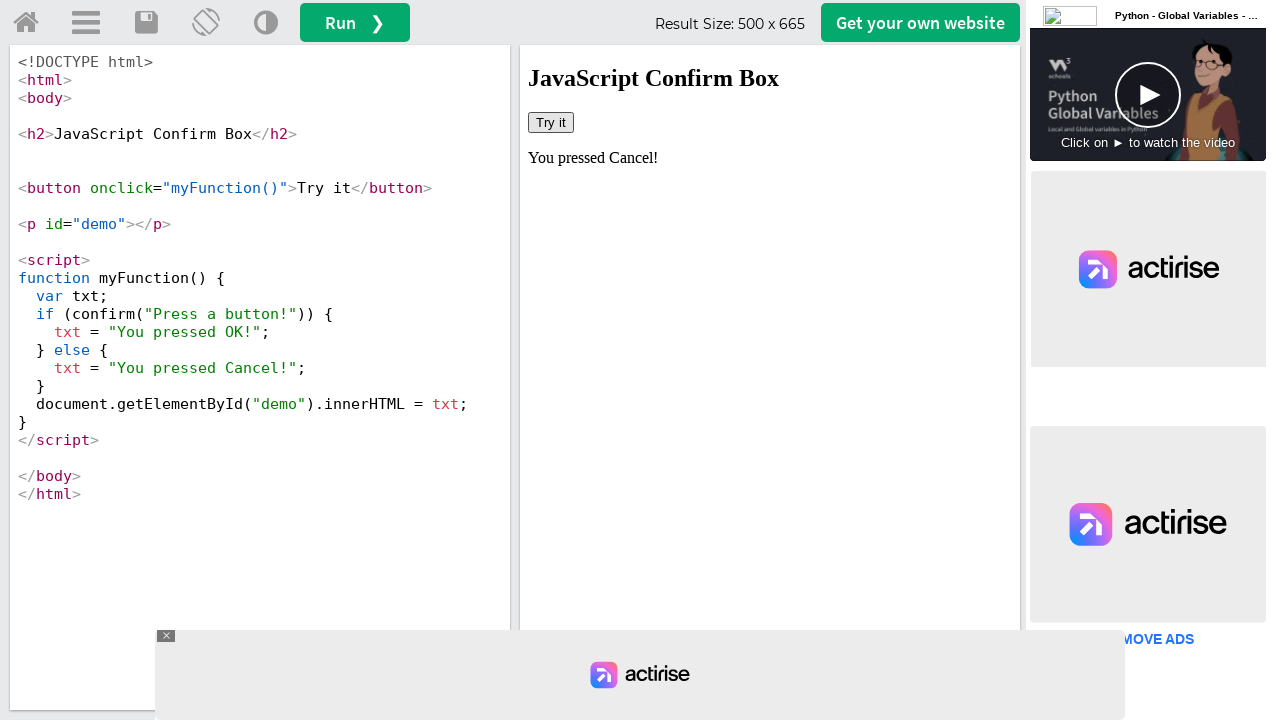